Tests filling a text field on a registration form and verifies the field accepts input by checking its value attribute

Starting URL: https://naveenautomationlabs.com/opencart/index.php?route=account/register

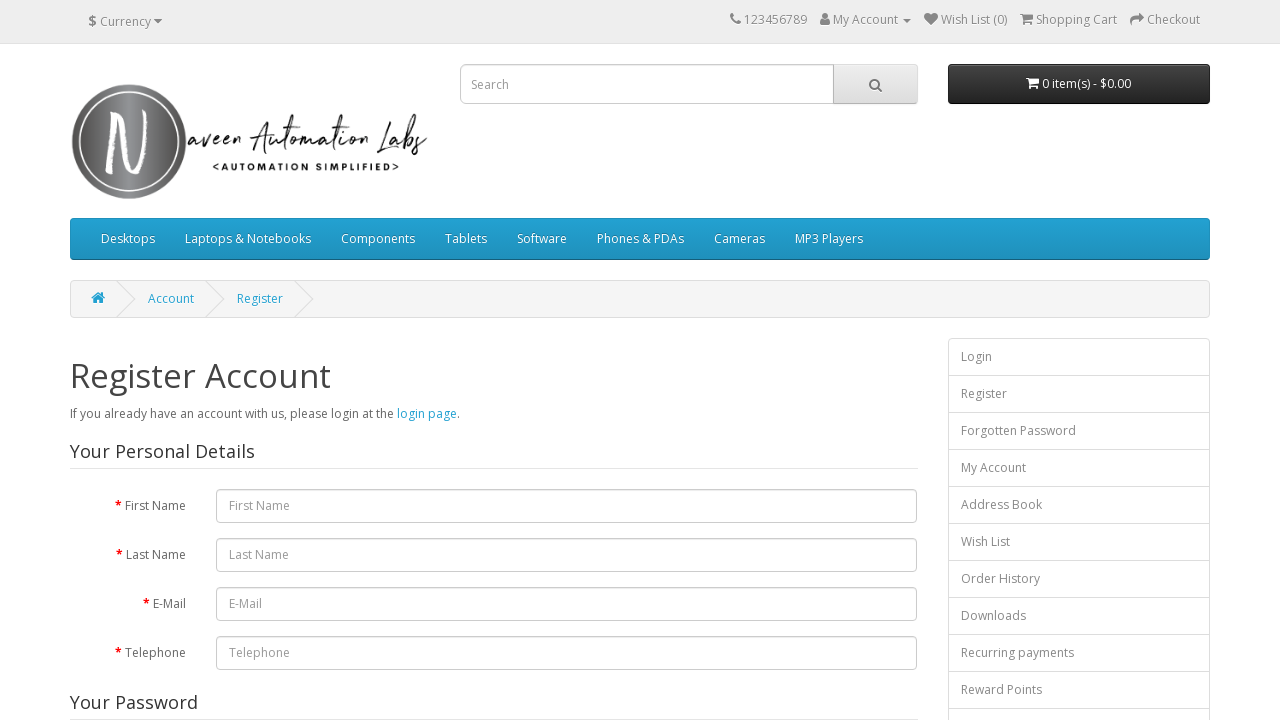

Filled first name field with 'Automation' on #input-firstname
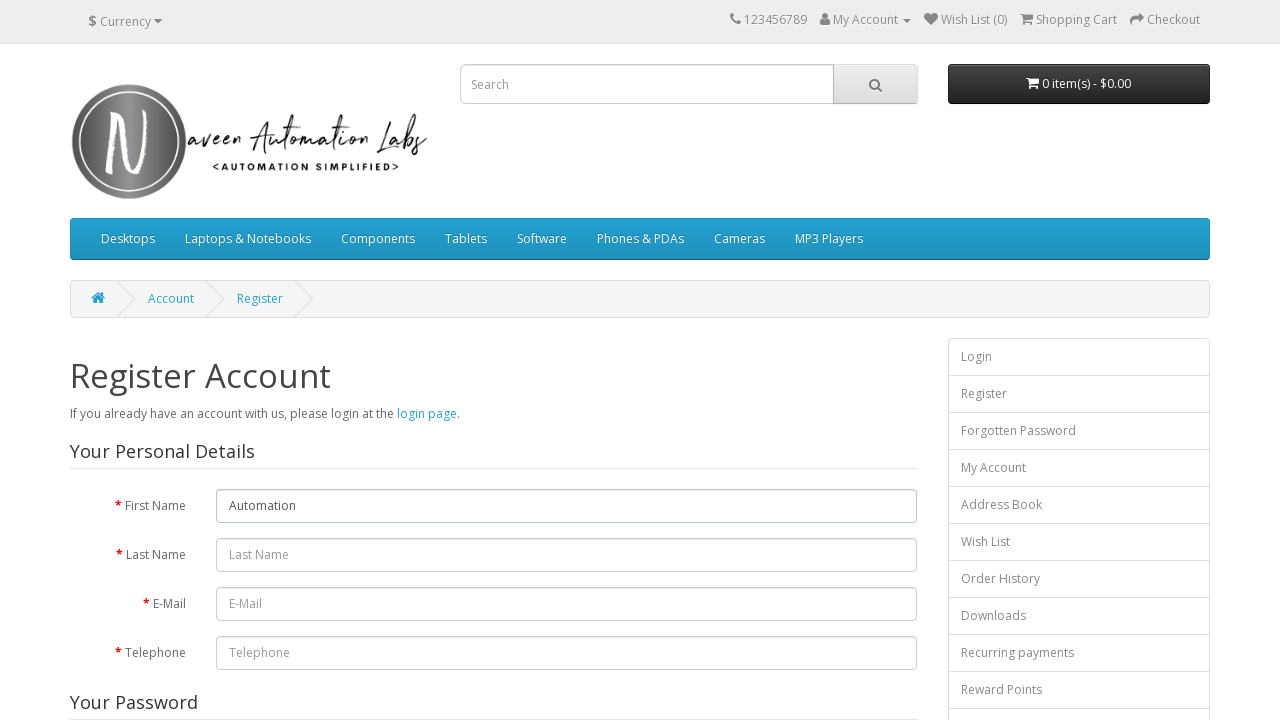

Retrieved first name field value attribute: 
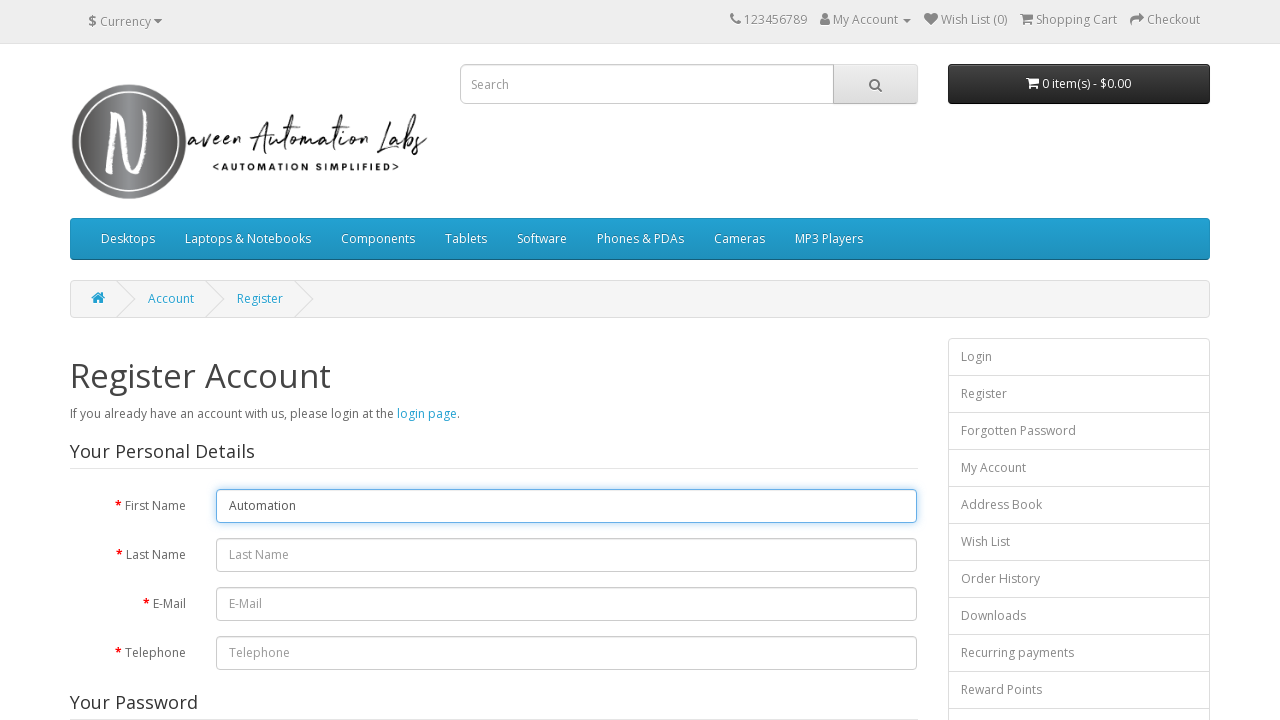

Verified first name field contains 'Automation' via JavaScript
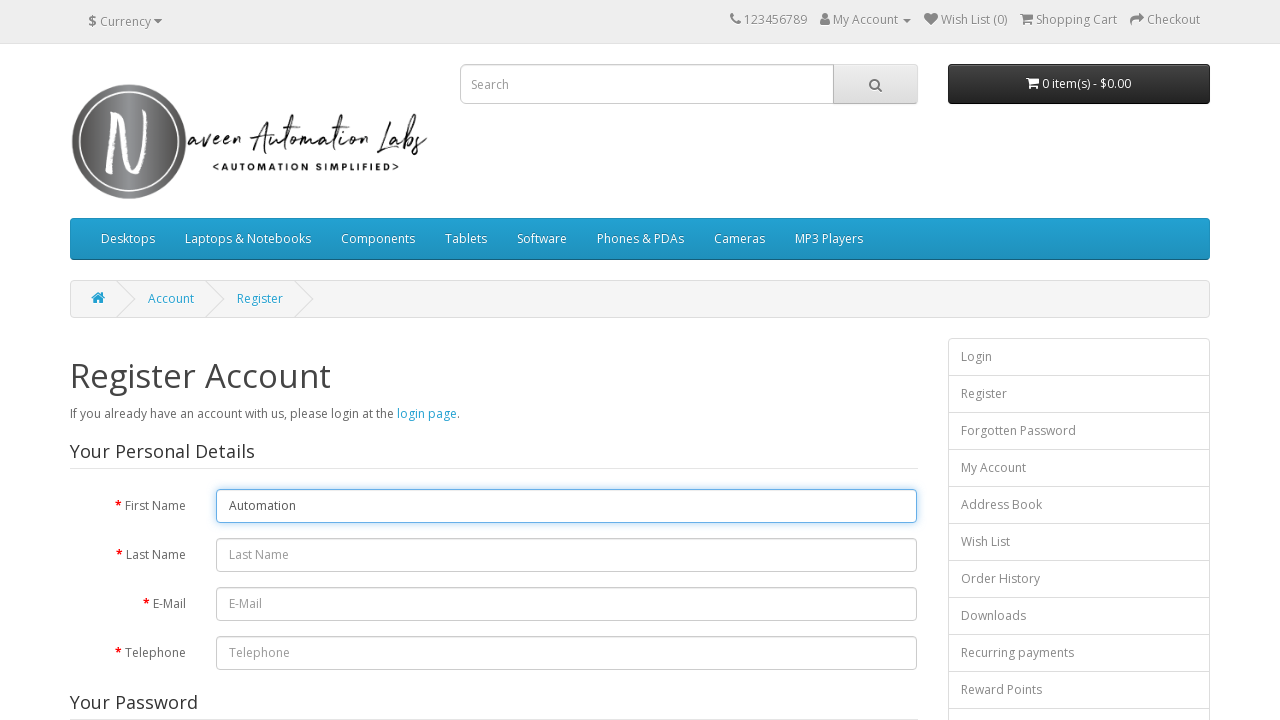

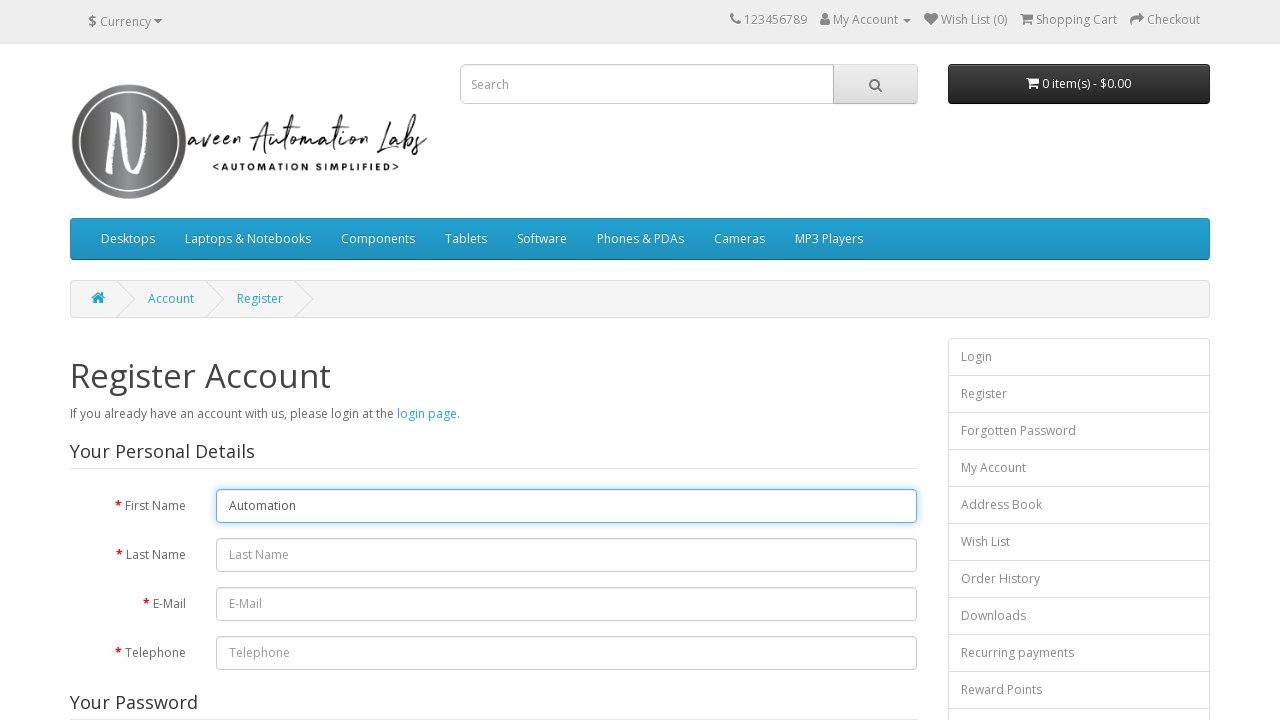